Tests drag and drop functionality on jQuery UI demo page by dragging an element from source to target position

Starting URL: http://www.jqueryui.com

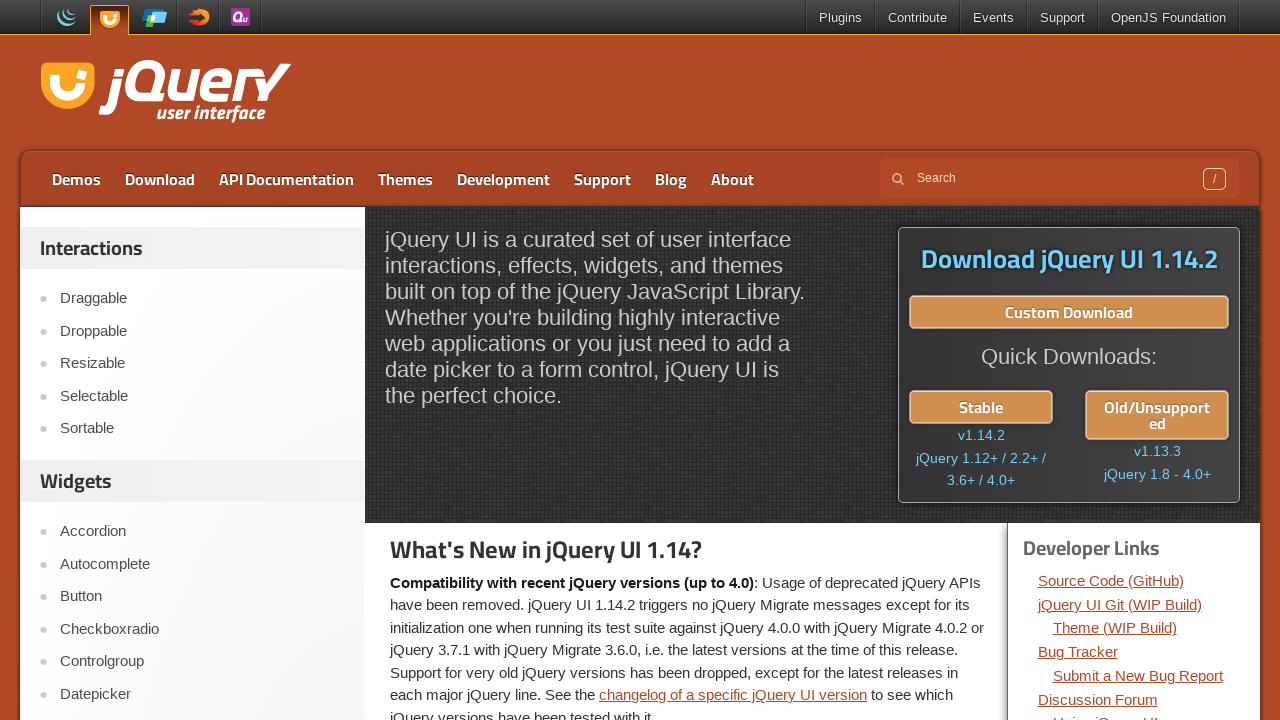

Clicked on Droppable link to navigate to drag-drop demo at (202, 331) on a:has-text('Droppable')
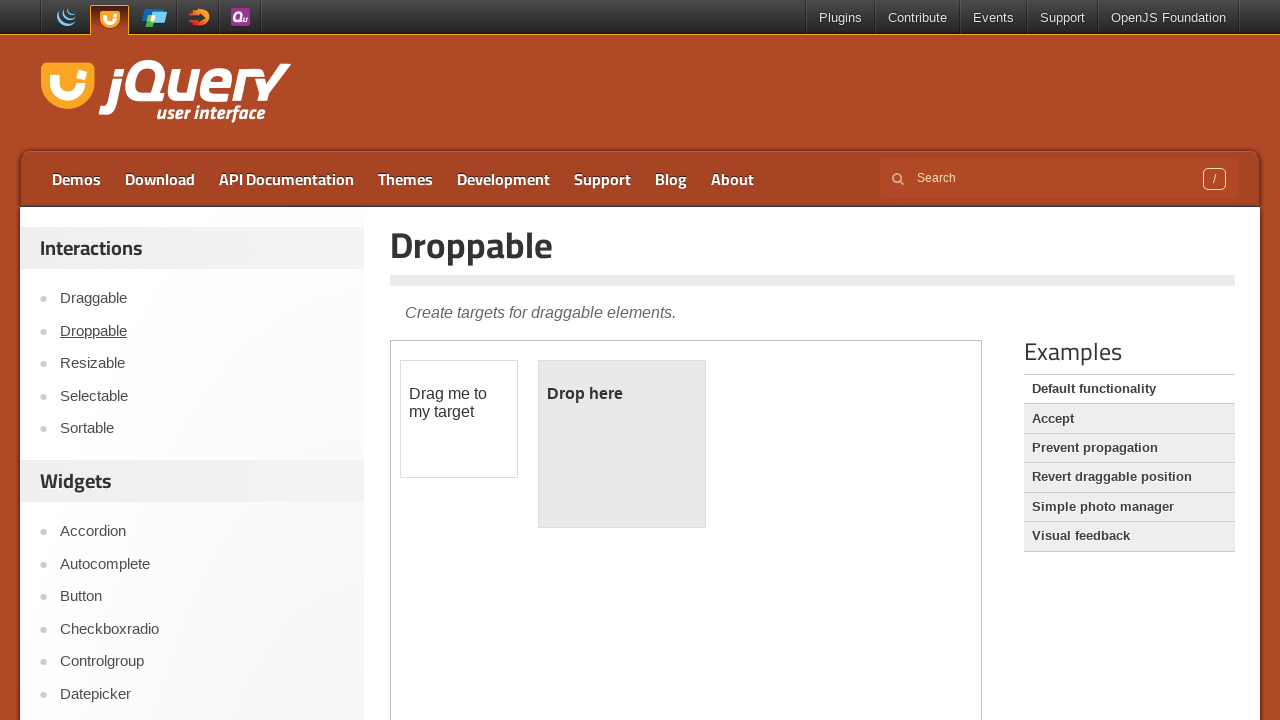

Located demo iframe
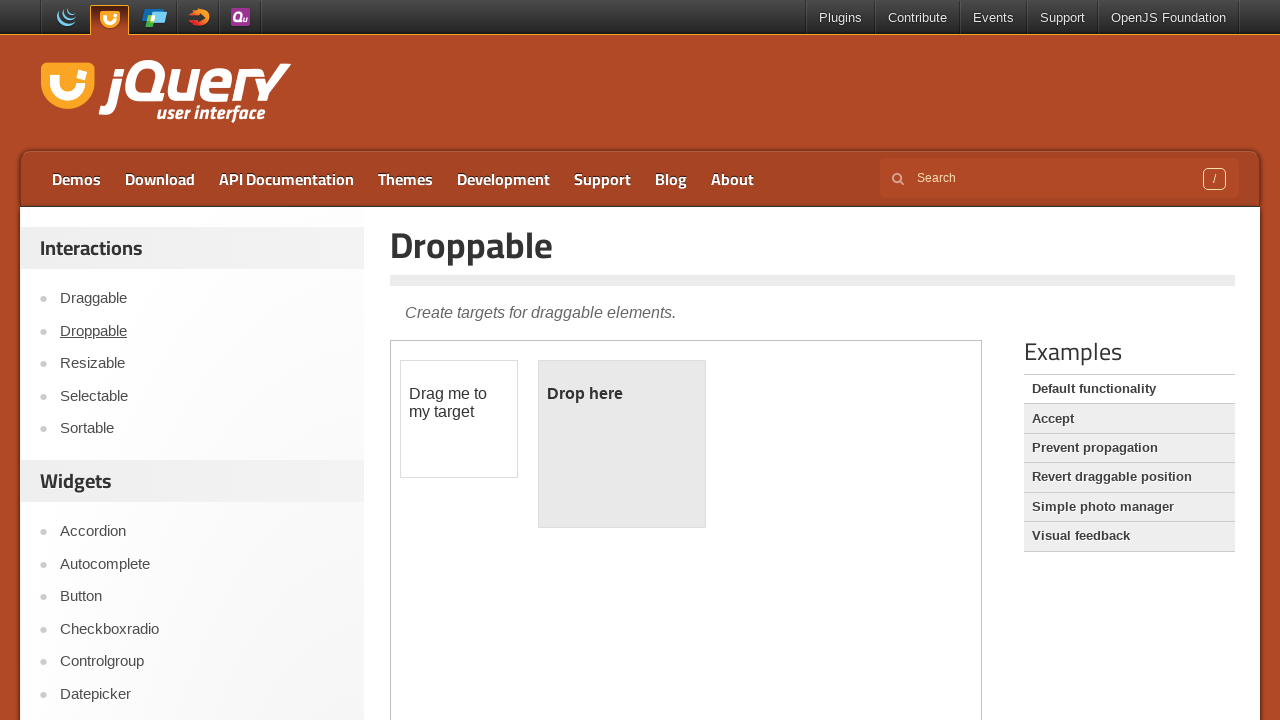

Located draggable element
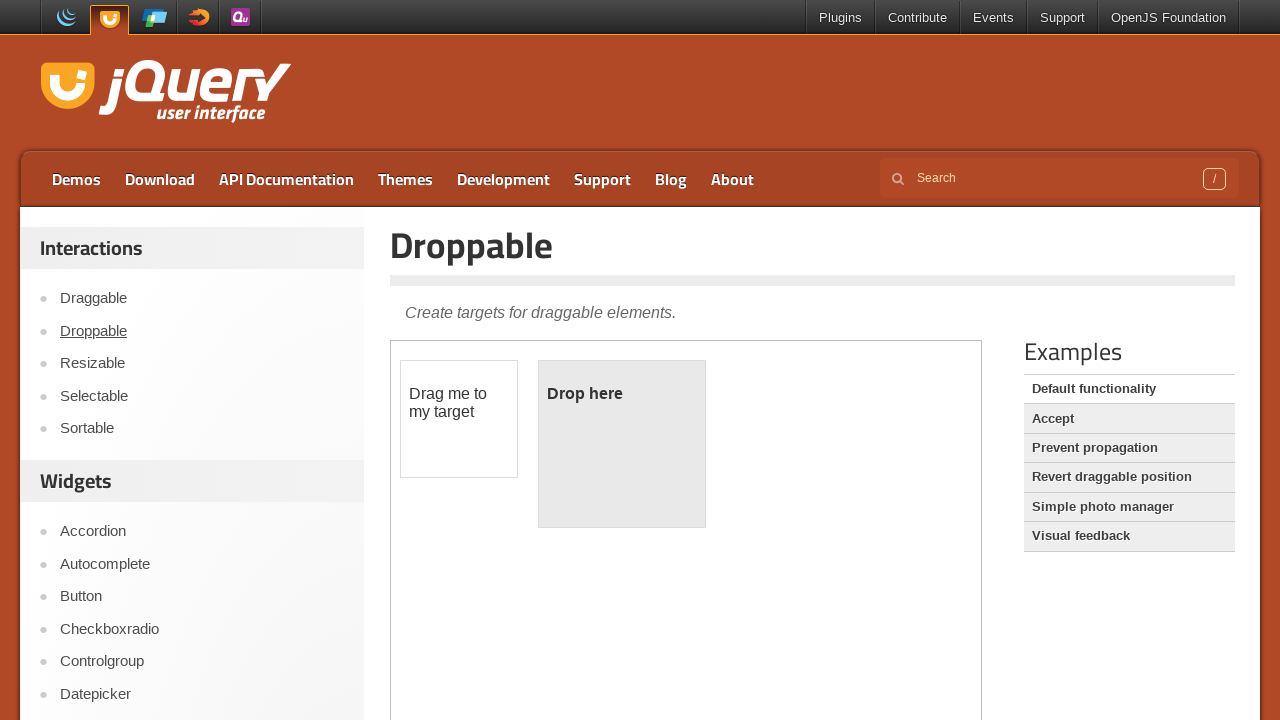

Located droppable element
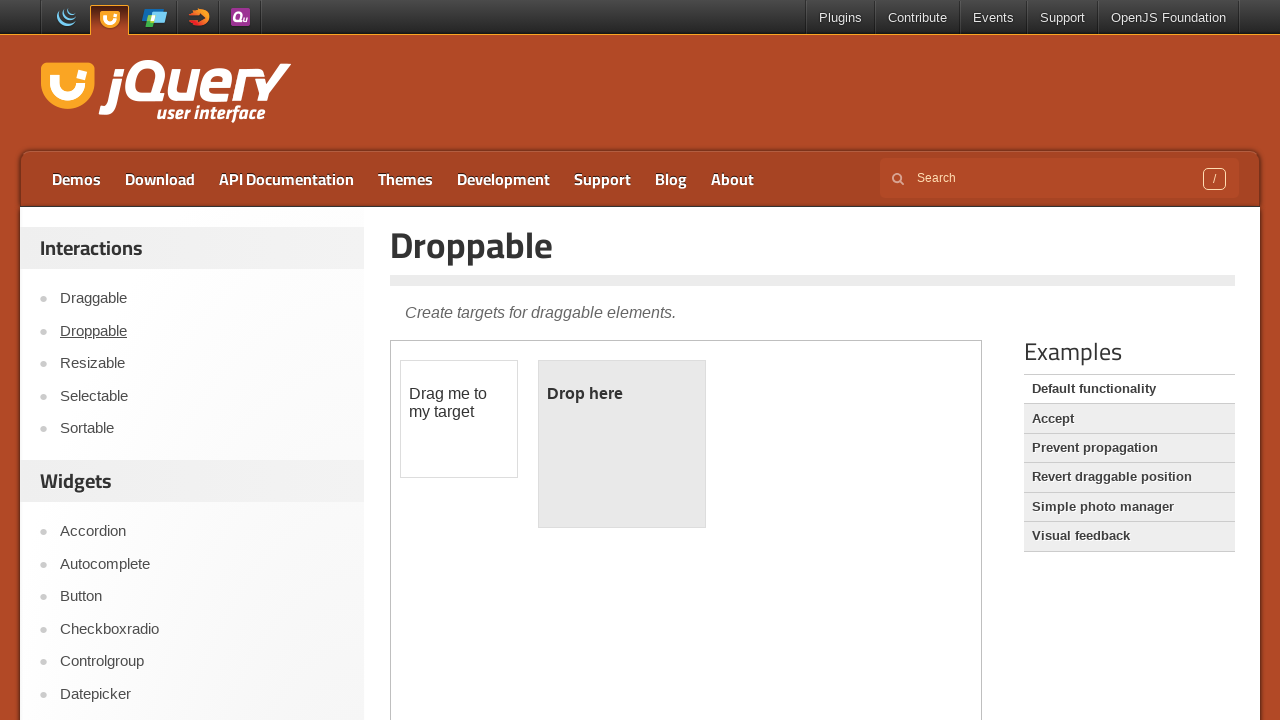

Dragged element from source to target position at (622, 444)
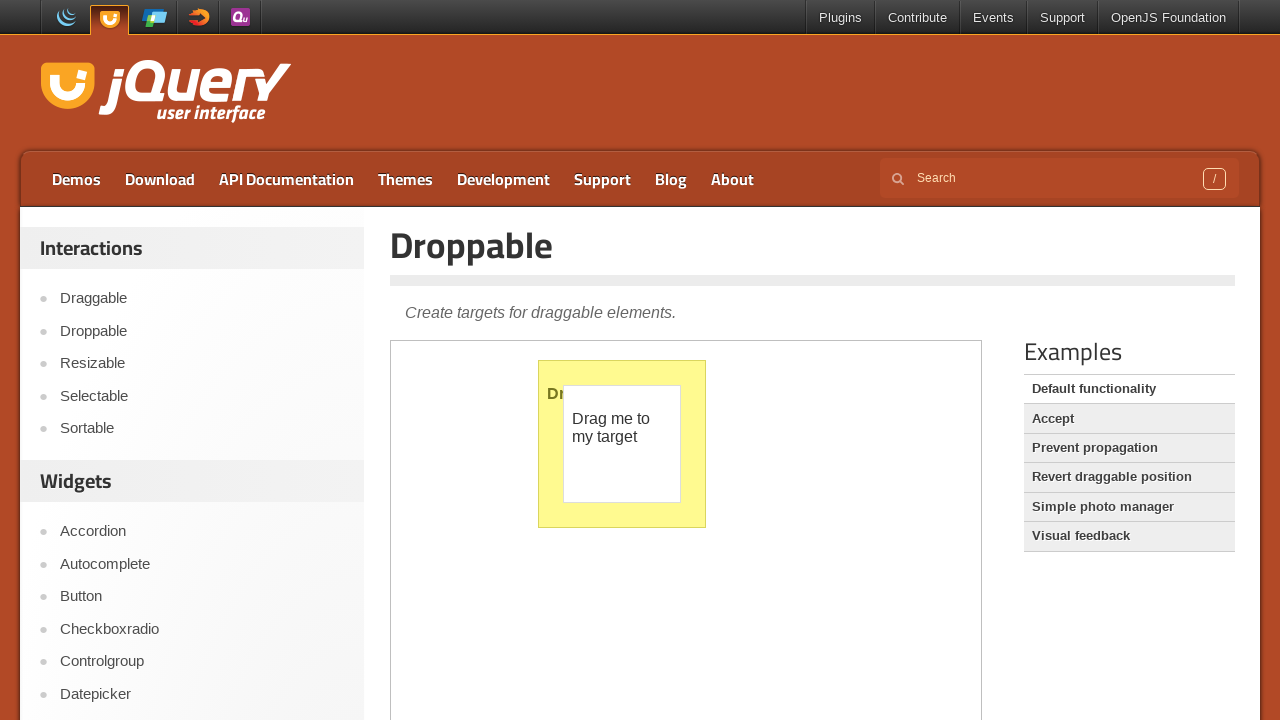

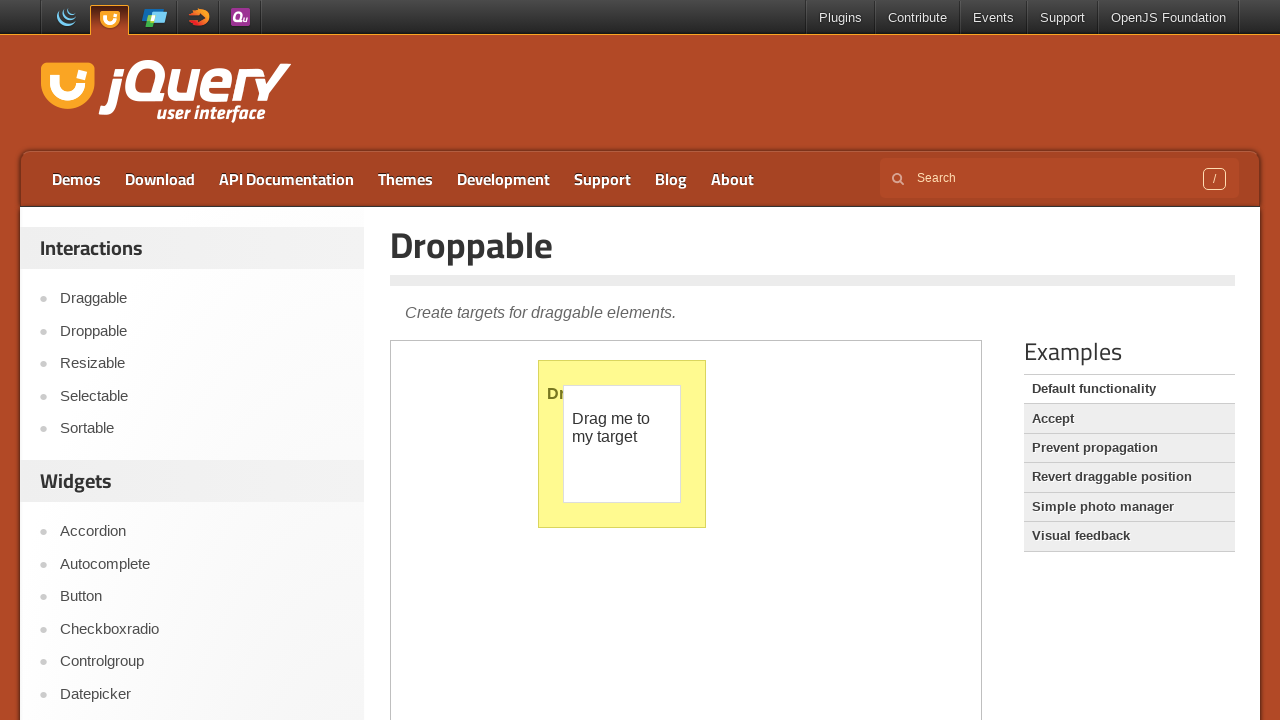